Tests challenging DOM page by verifying table headers and cell contents, and clicking three different buttons to verify their IDs change

Starting URL: https://the-internet.herokuapp.com/challenging_dom

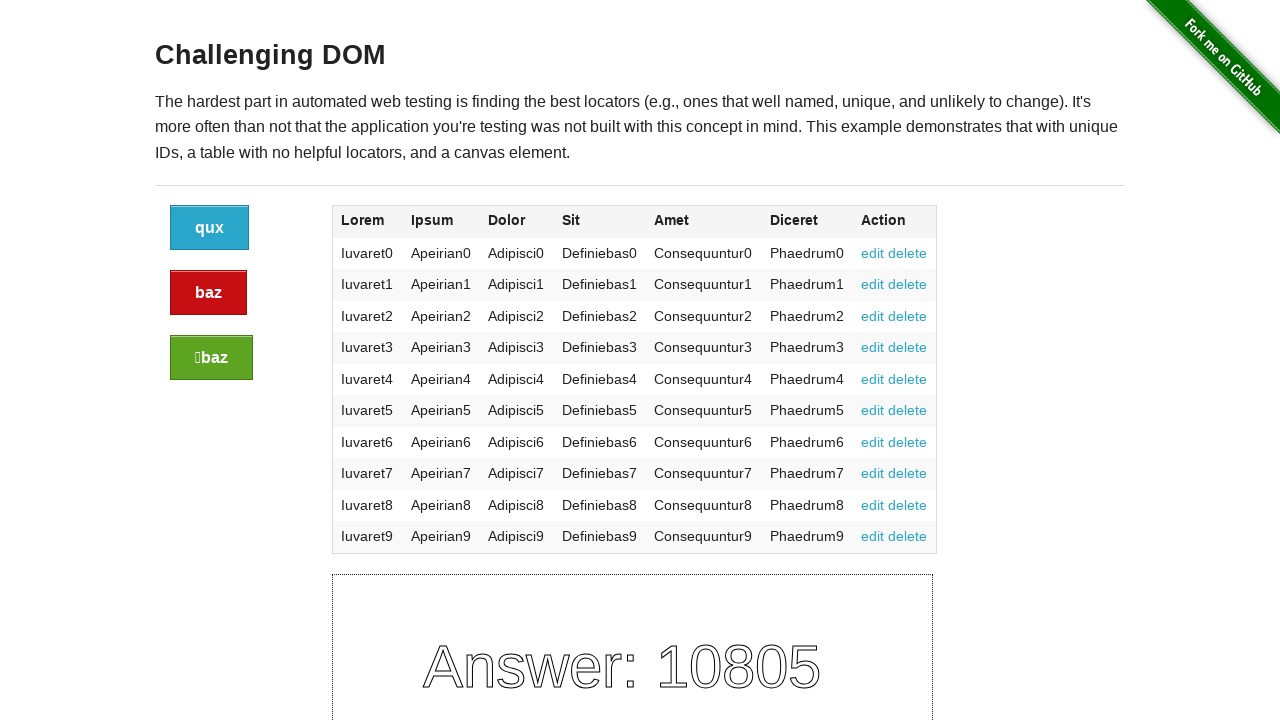

Located first button element
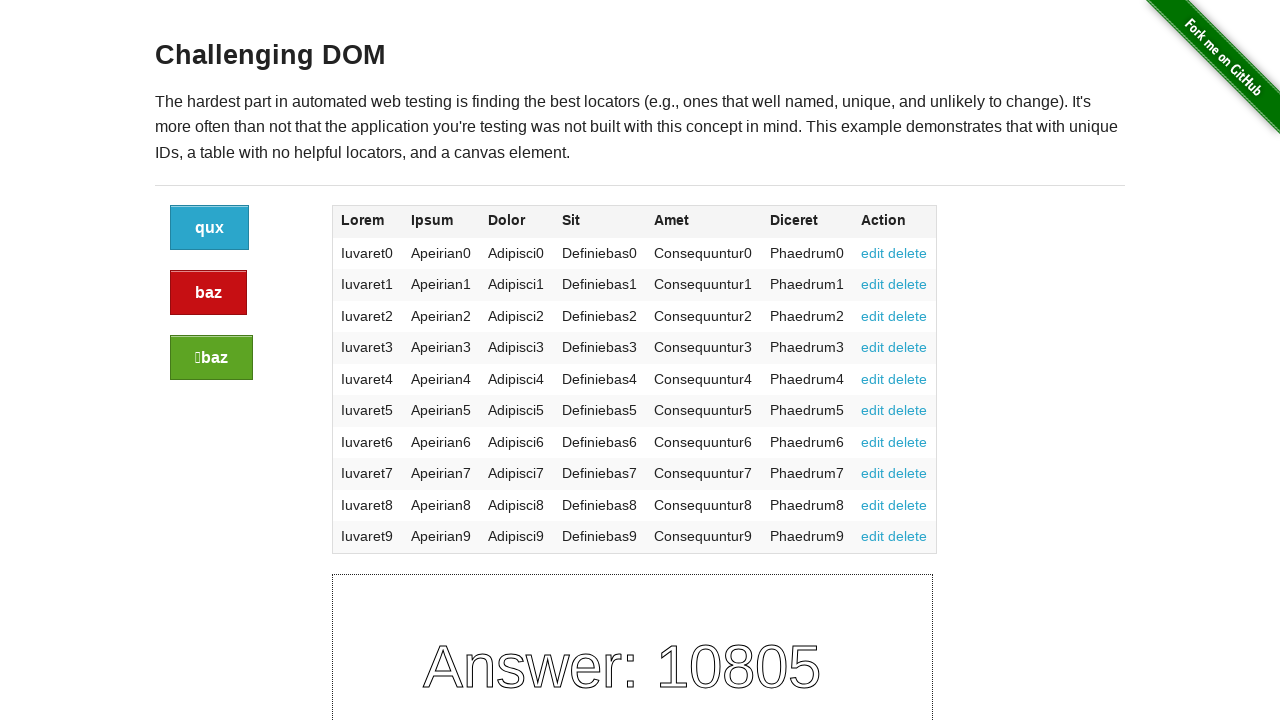

Retrieved ID from first button: 273b0510-f4d9-013e-4827-024499f83f0d
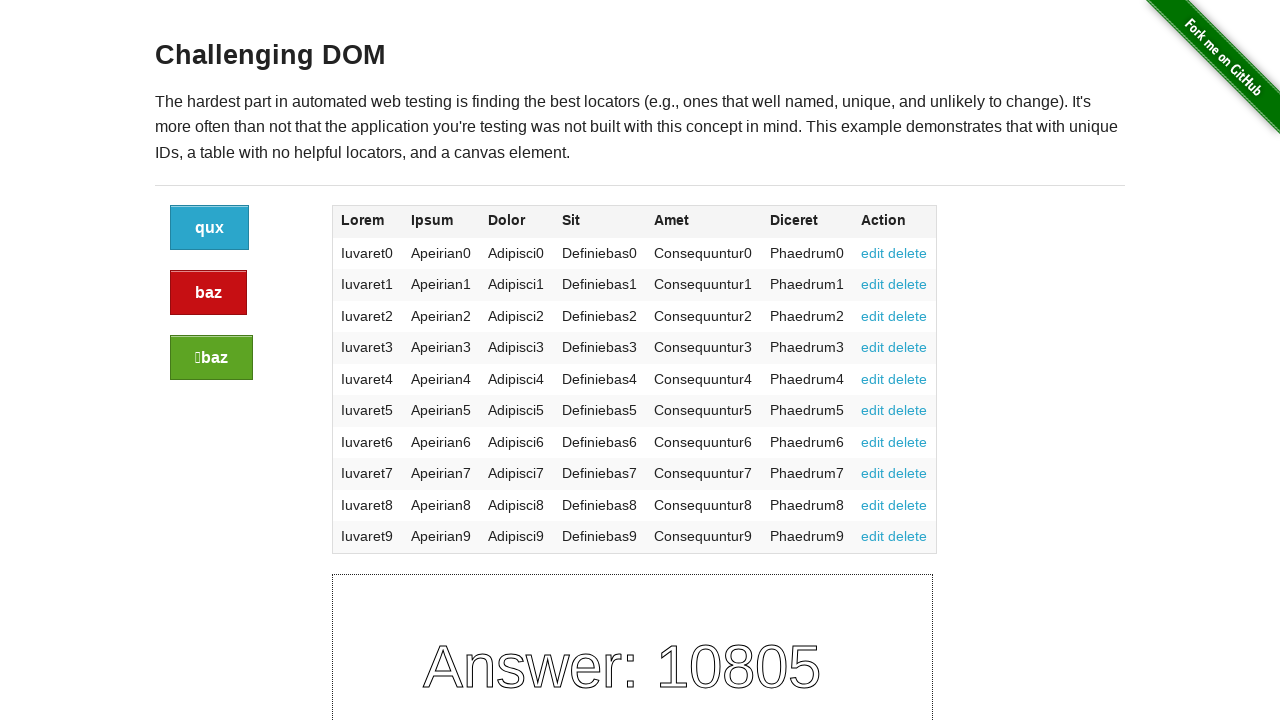

Clicked first button (standard button) at (210, 228) on xpath=//div[@class="large-2 columns"]/a[@class="button"]
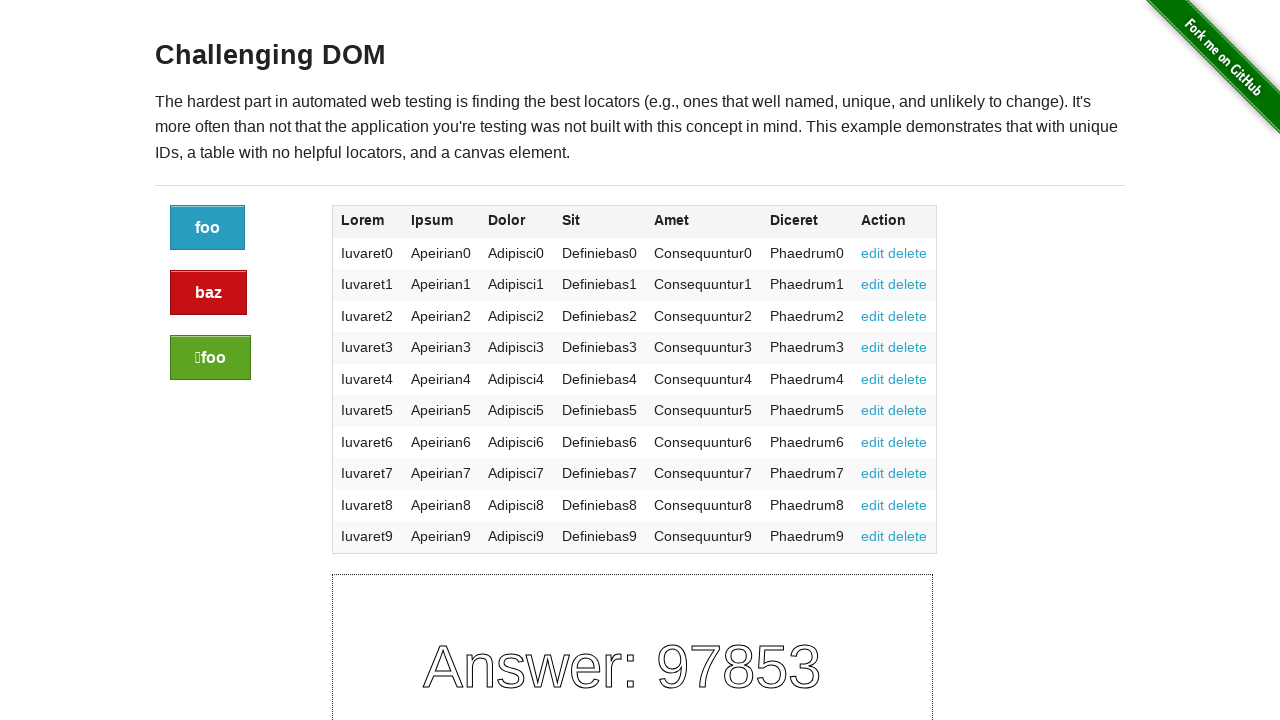

Located second button element (alert button)
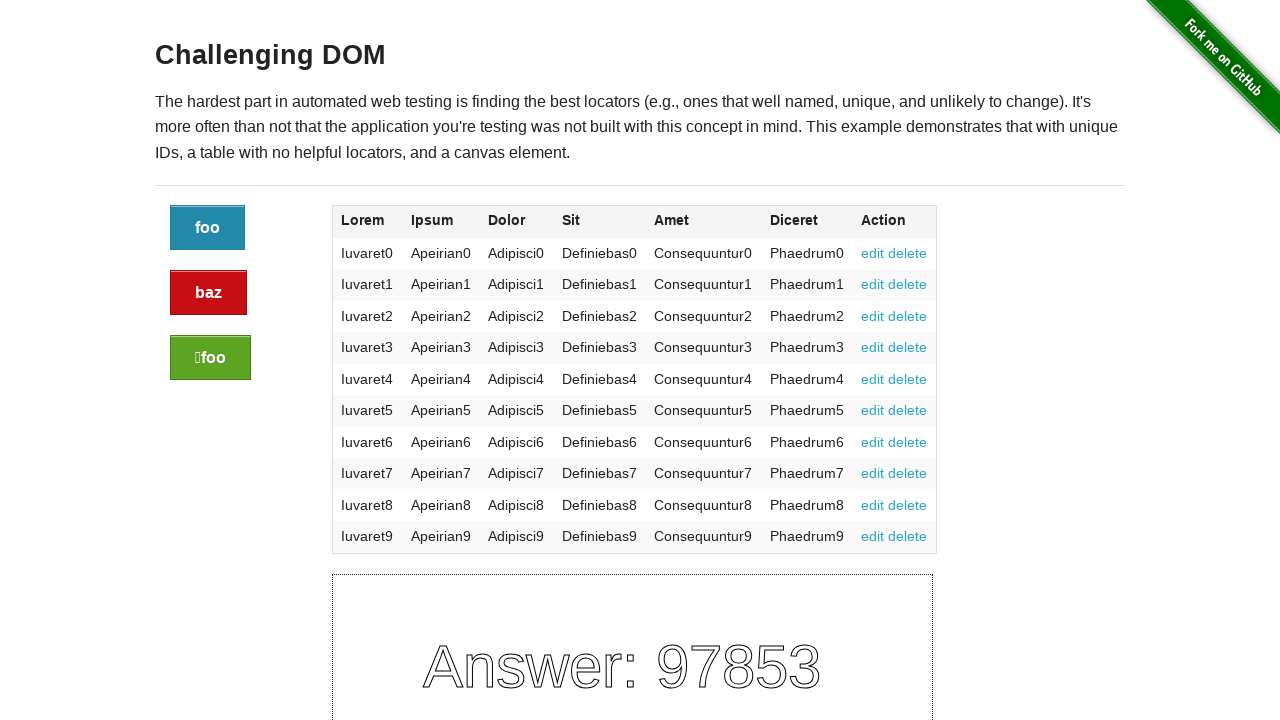

Retrieved ID from second button: 29737a50-f4d9-013e-483c-024499f83f0d
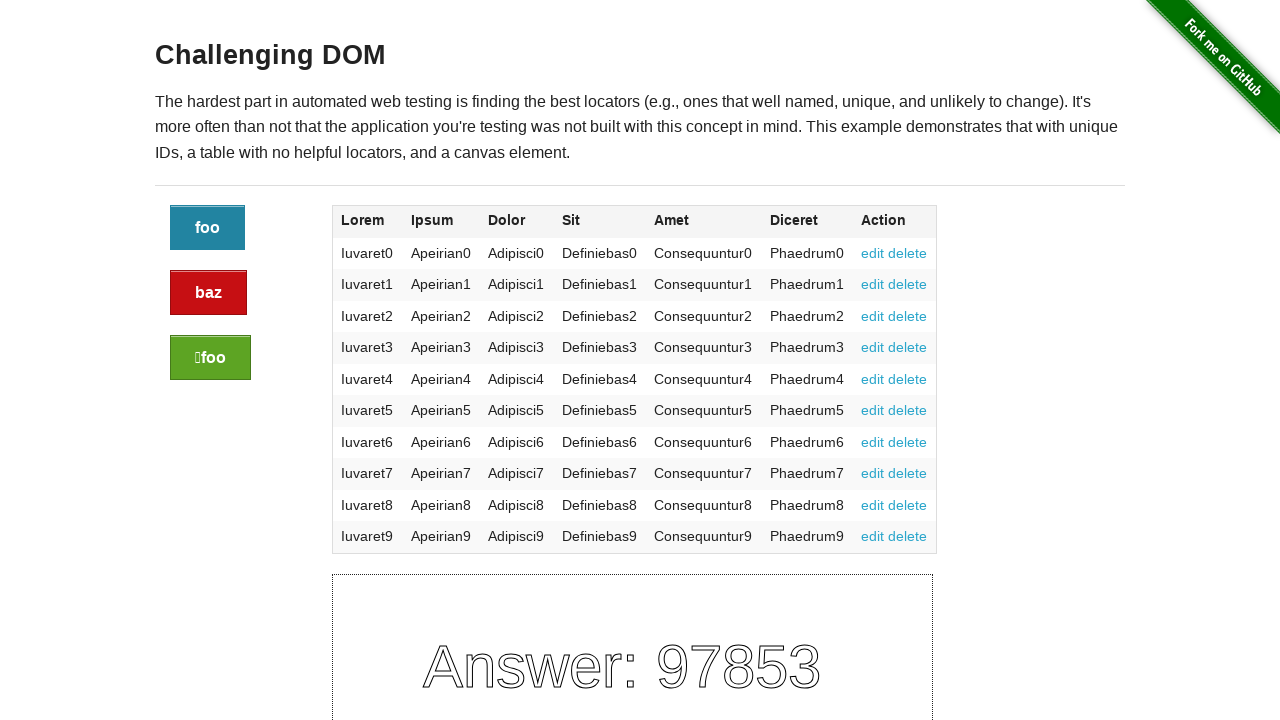

Clicked second button (alert button) at (208, 293) on xpath=//div[@class="large-2 columns"]/a[@class="button alert"]
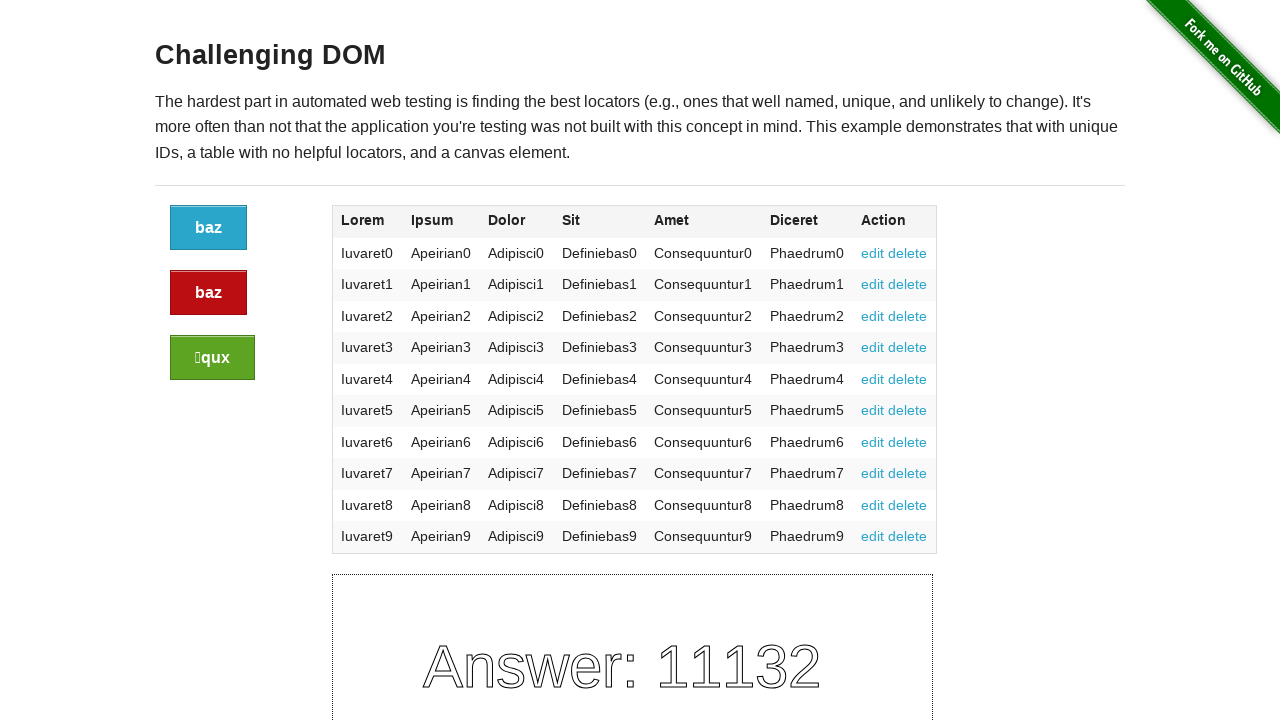

Located third button element (success button)
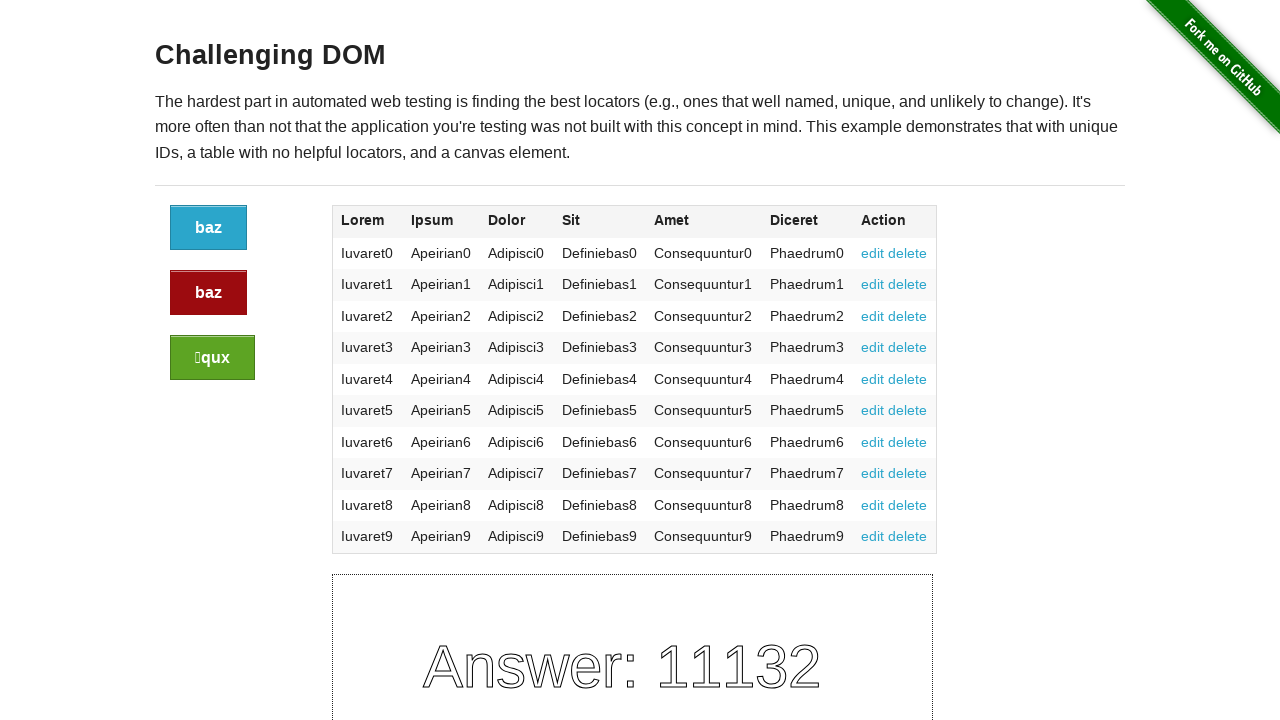

Retrieved ID from third button: 29f536a0-f4d9-013e-4851-024499f83f0d
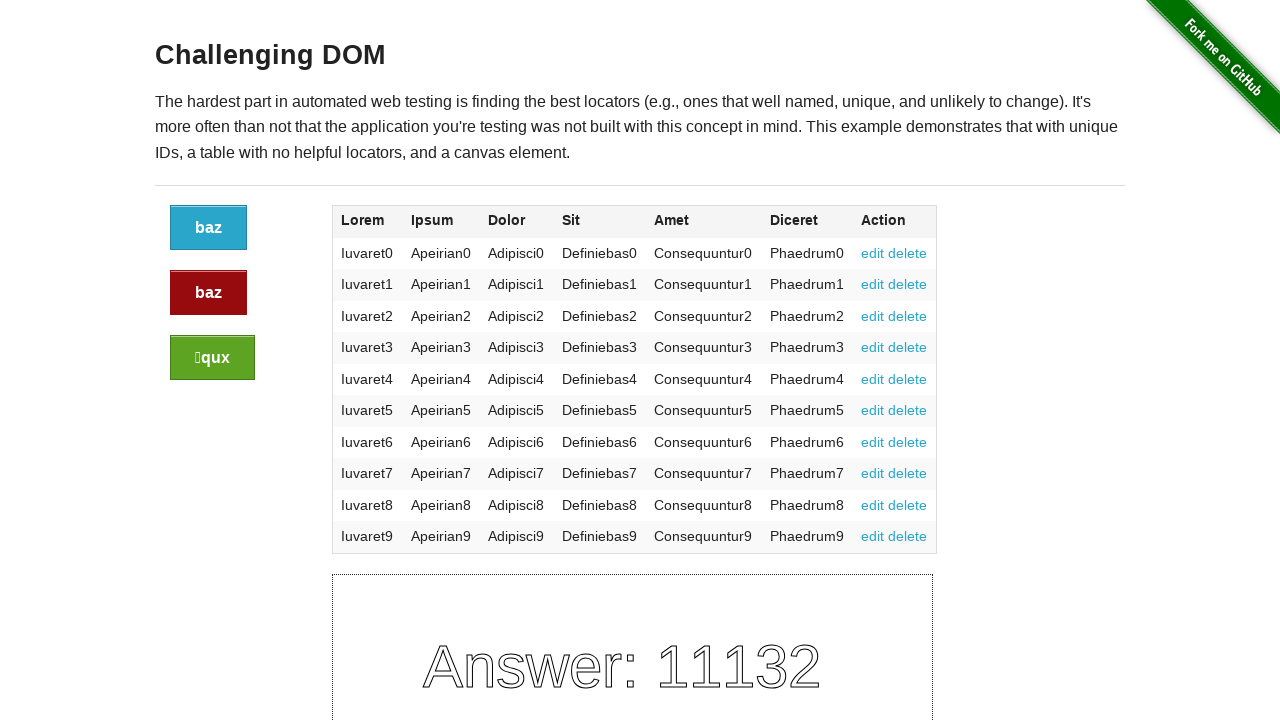

Clicked third button (success button) at (212, 358) on xpath=//div[@class="large-2 columns"]/a[@class="button success"]
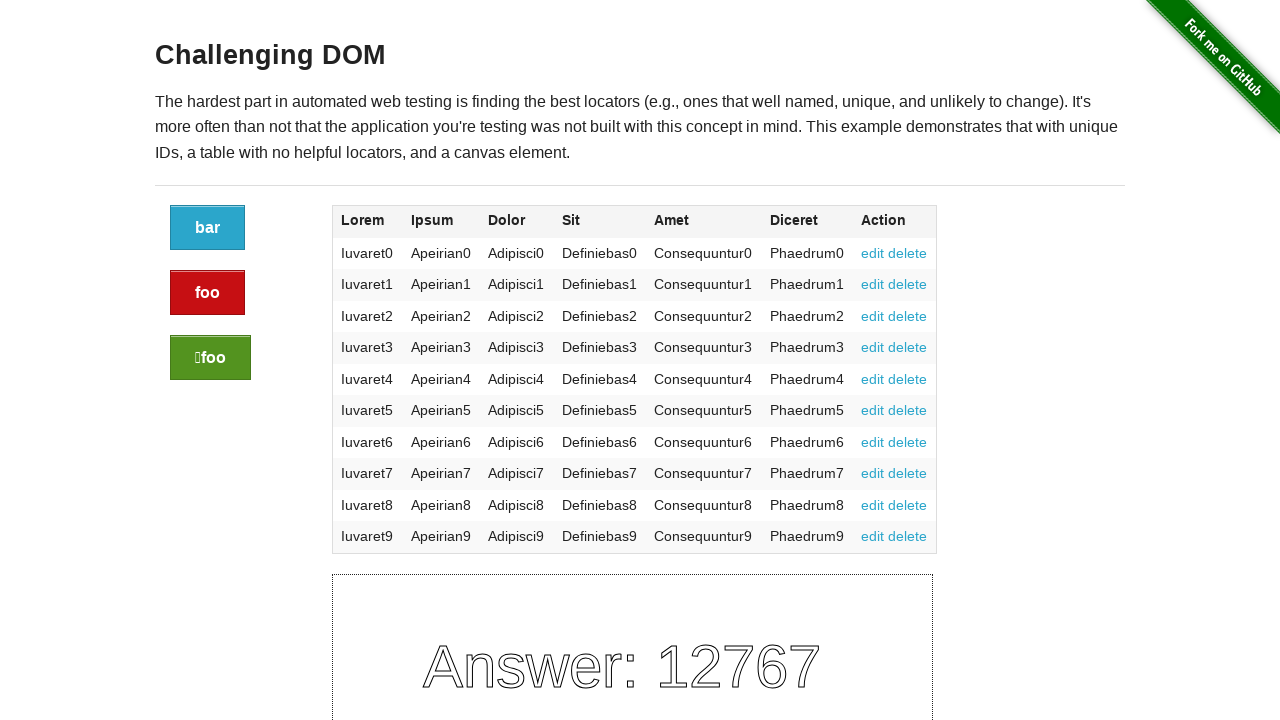

Reloaded the page to verify button IDs change
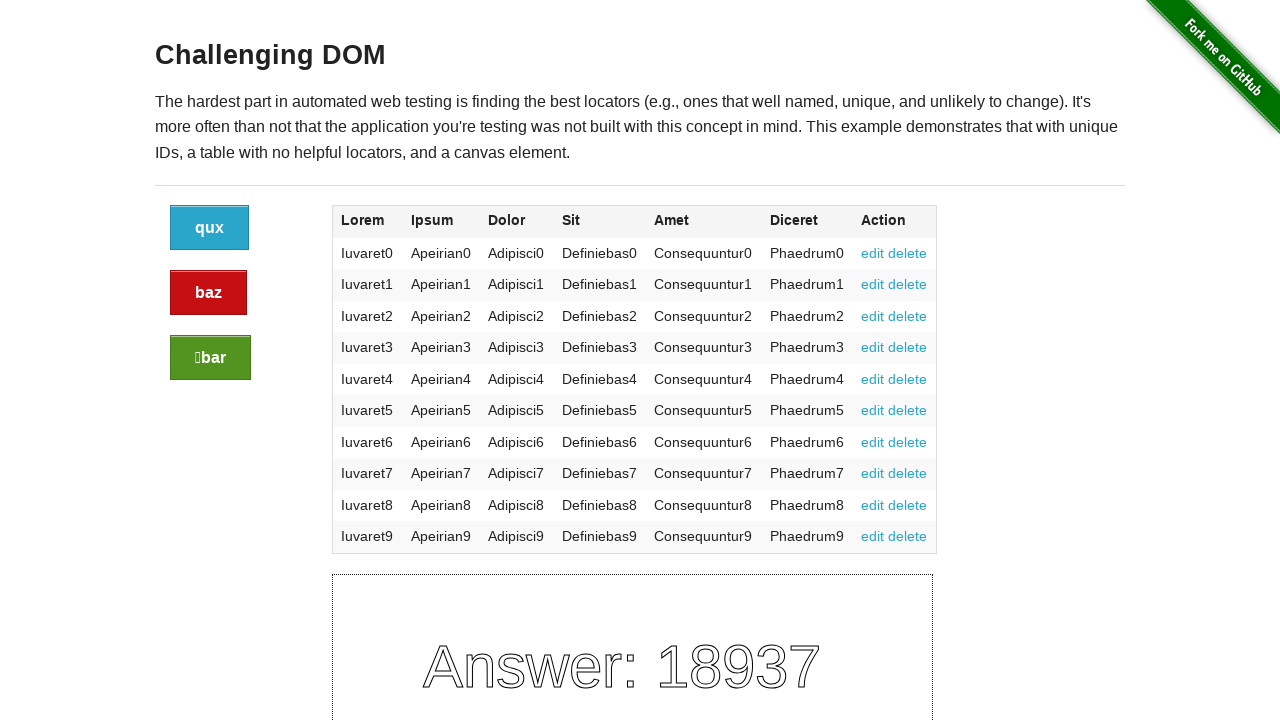

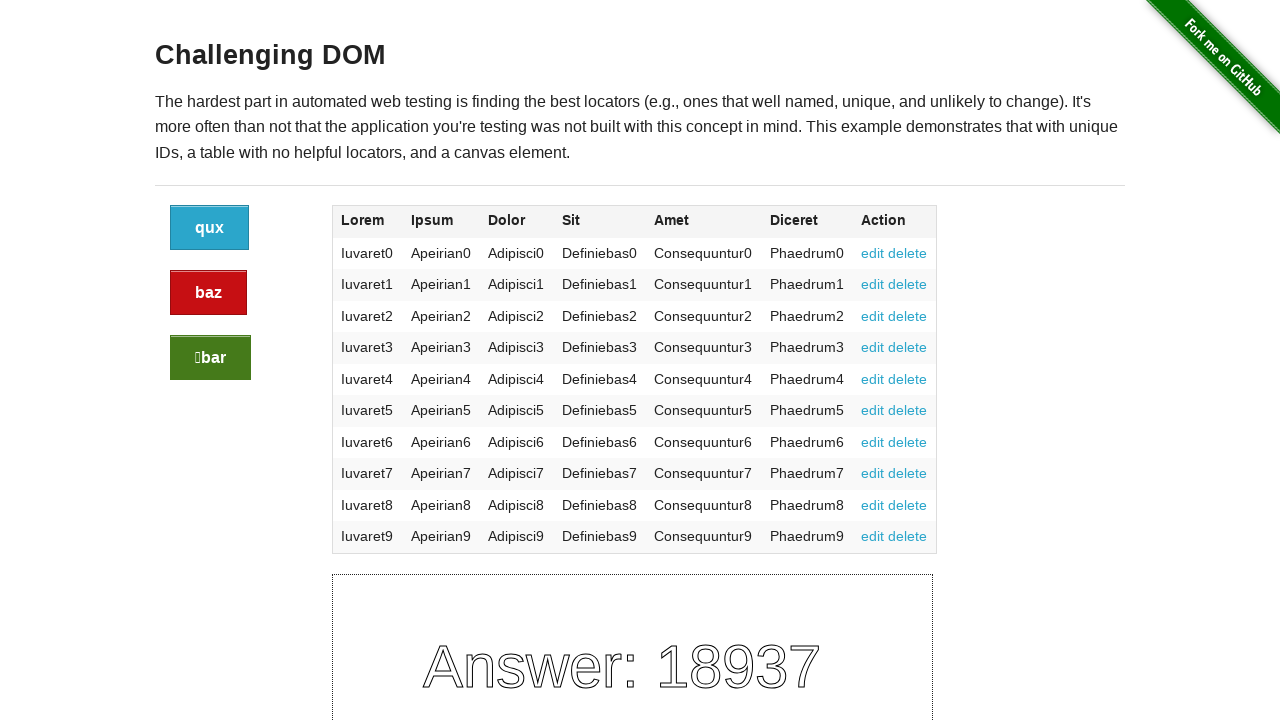